Tests JavaScript alert handling by entering text in a form field, triggering a confirmation alert, and dismissing it

Starting URL: https://chroma-tech-academy.mexil.it/static_page/

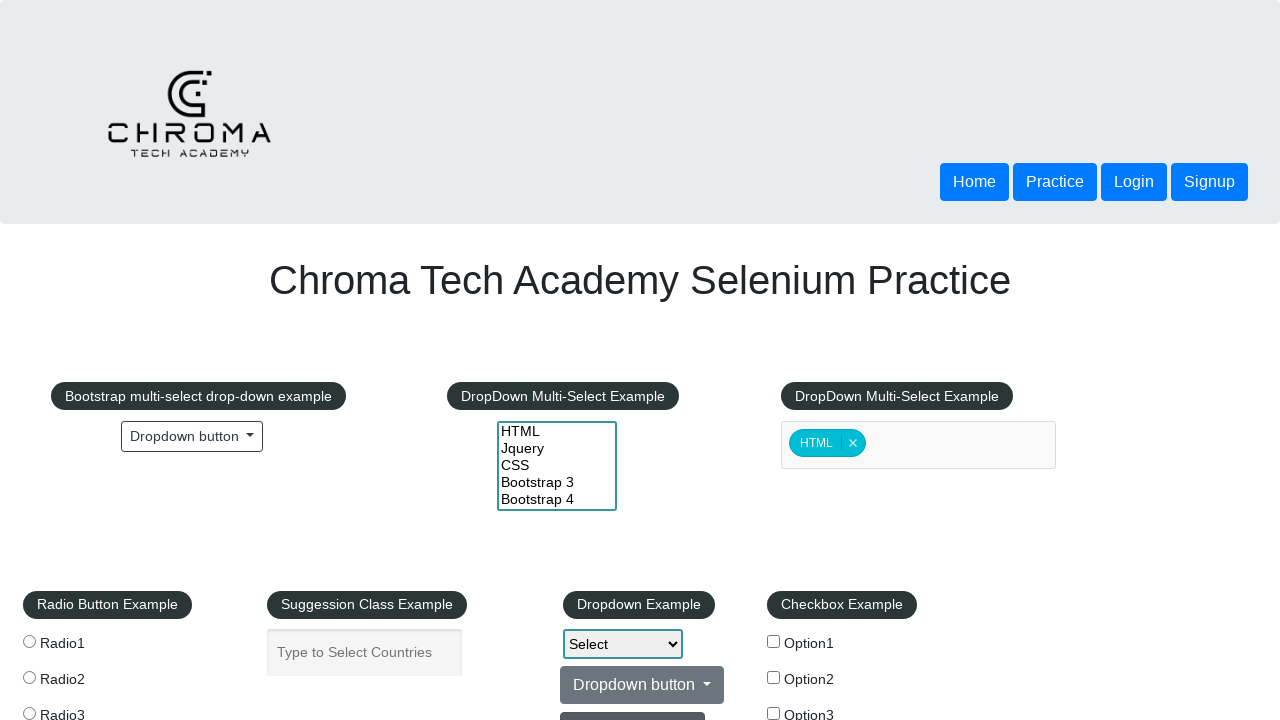

Filled name field with 'Chroma Tech Academy' on input[placeholder='Enter Your Name']
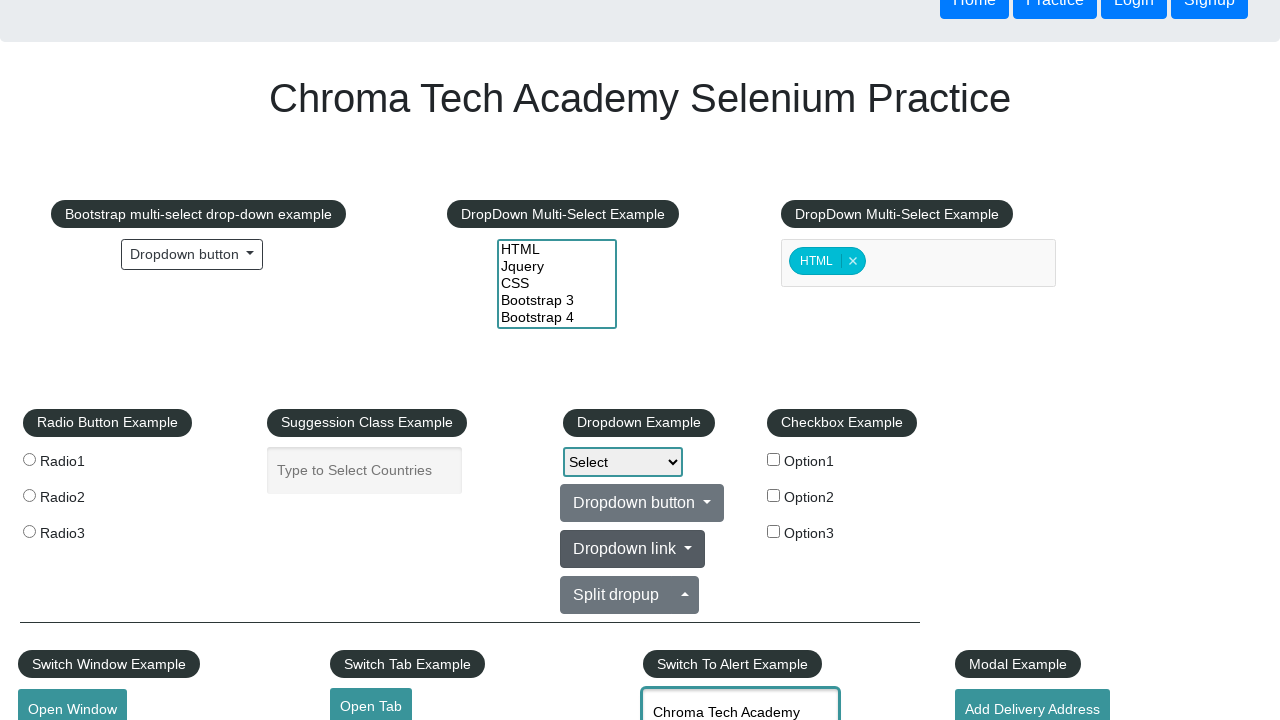

Clicked Confirm button to trigger confirmation alert at (731, 360) on input[value='Confirm']
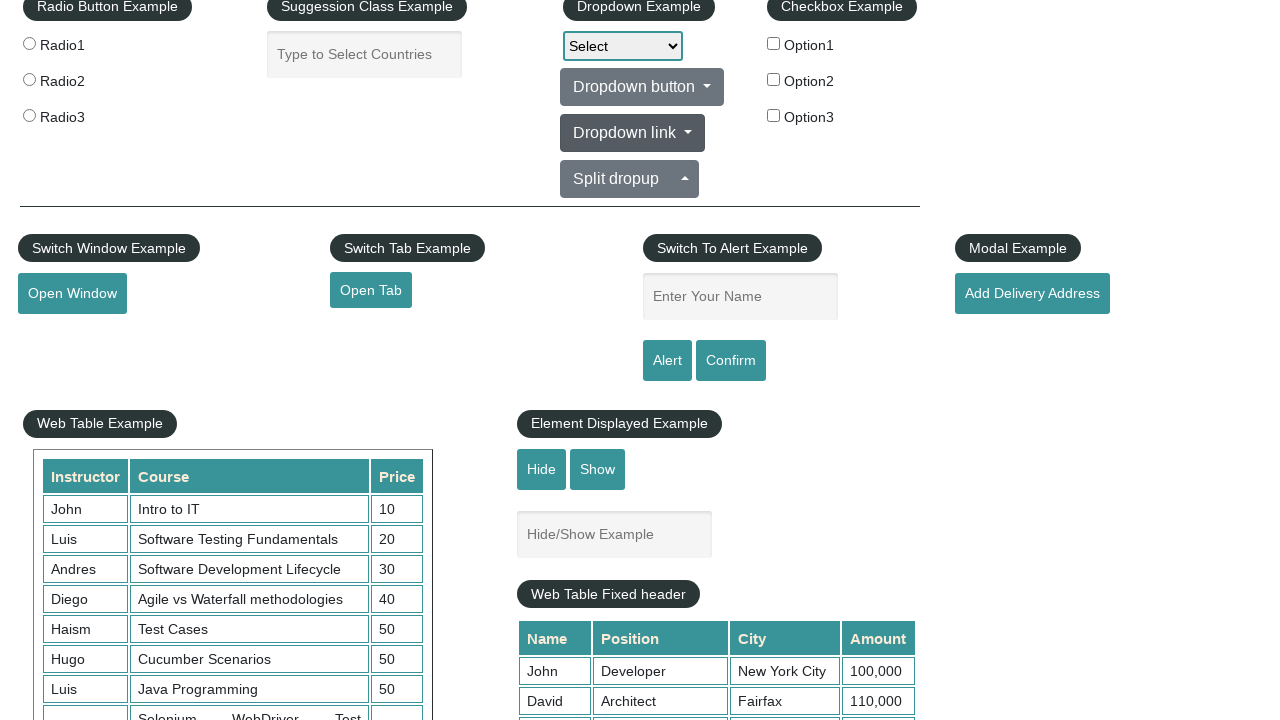

Dismissed the confirmation alert by clicking Cancel
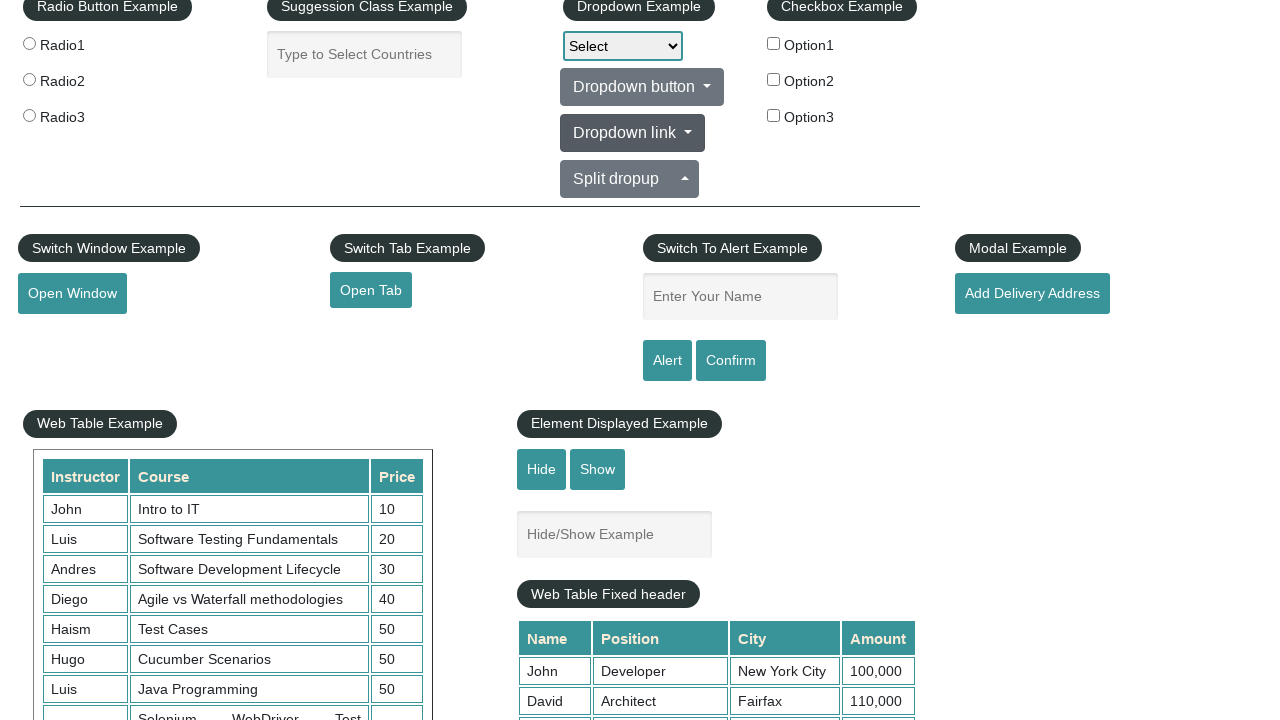

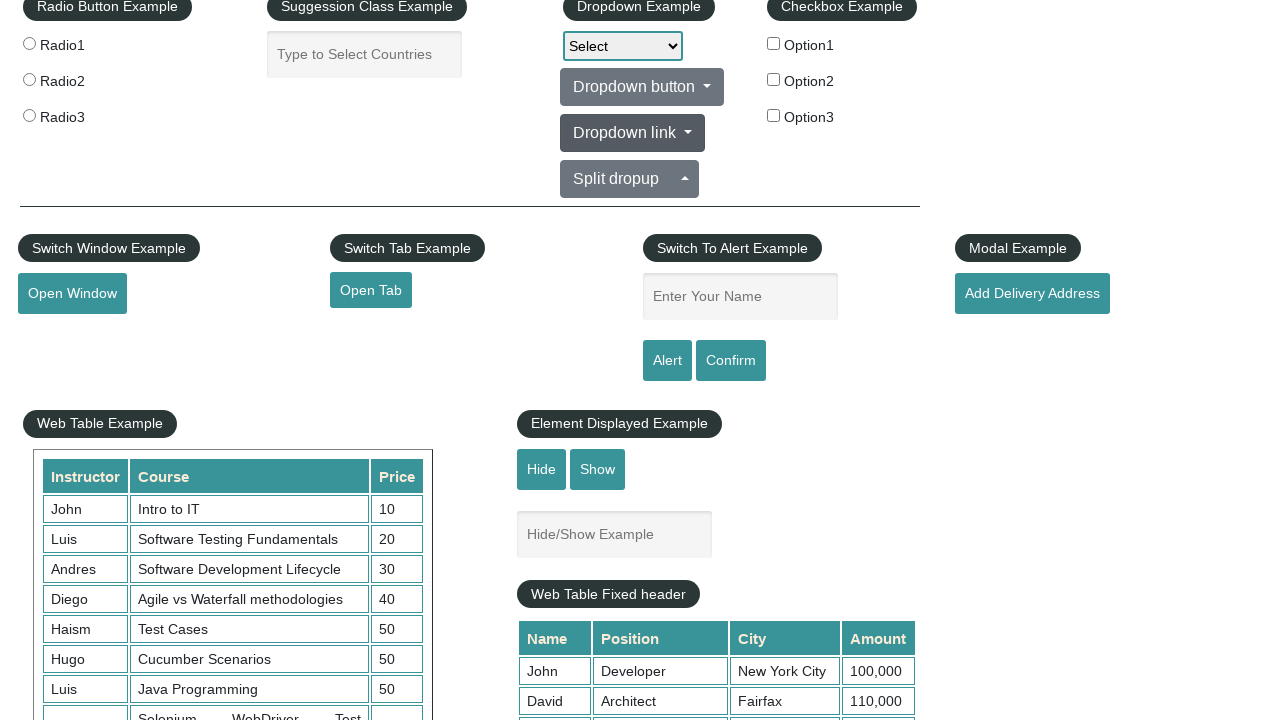